Navigates to Flipkart homepage and maximizes the browser window to verify the page loads correctly

Starting URL: https://www.flipkart.com/

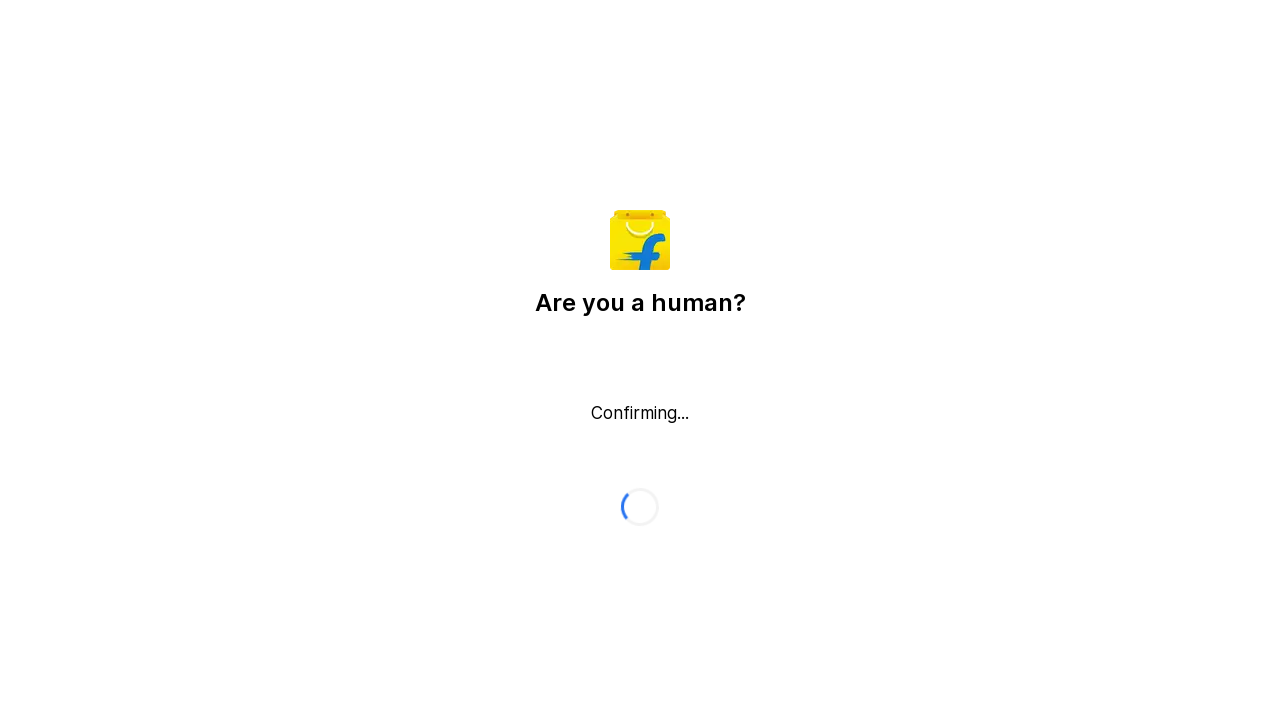

Waited for page DOM to be fully loaded
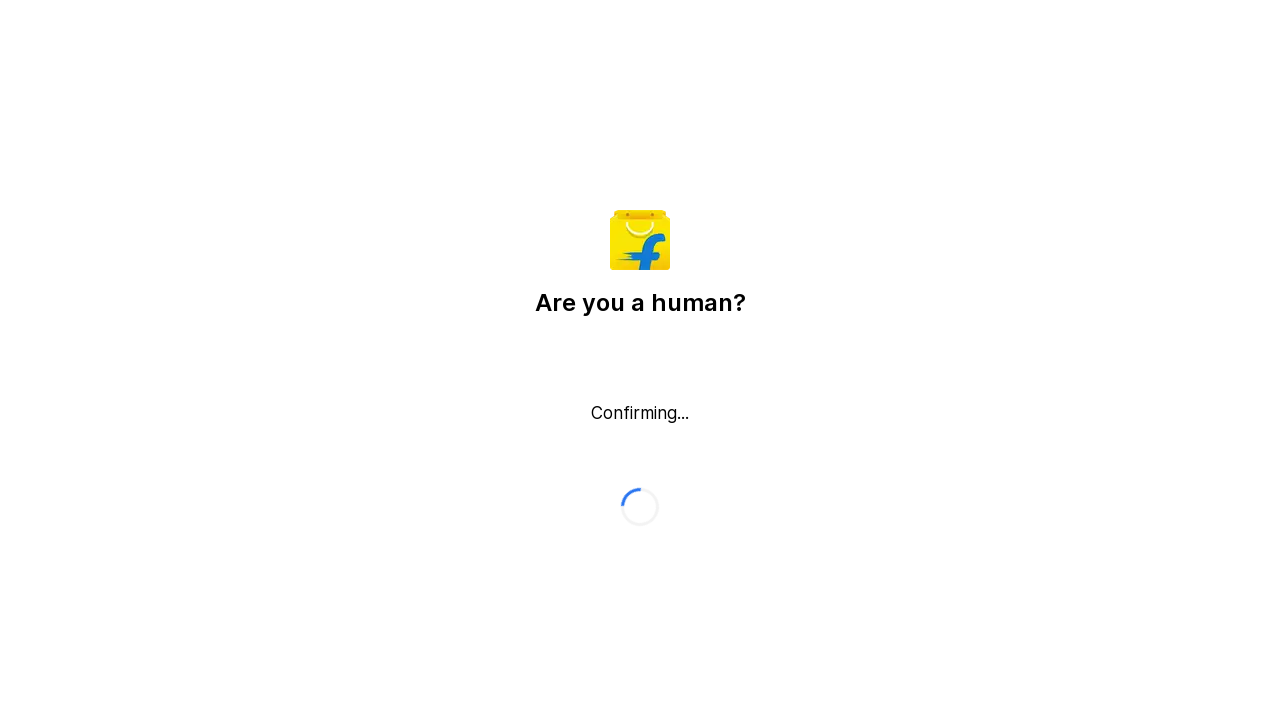

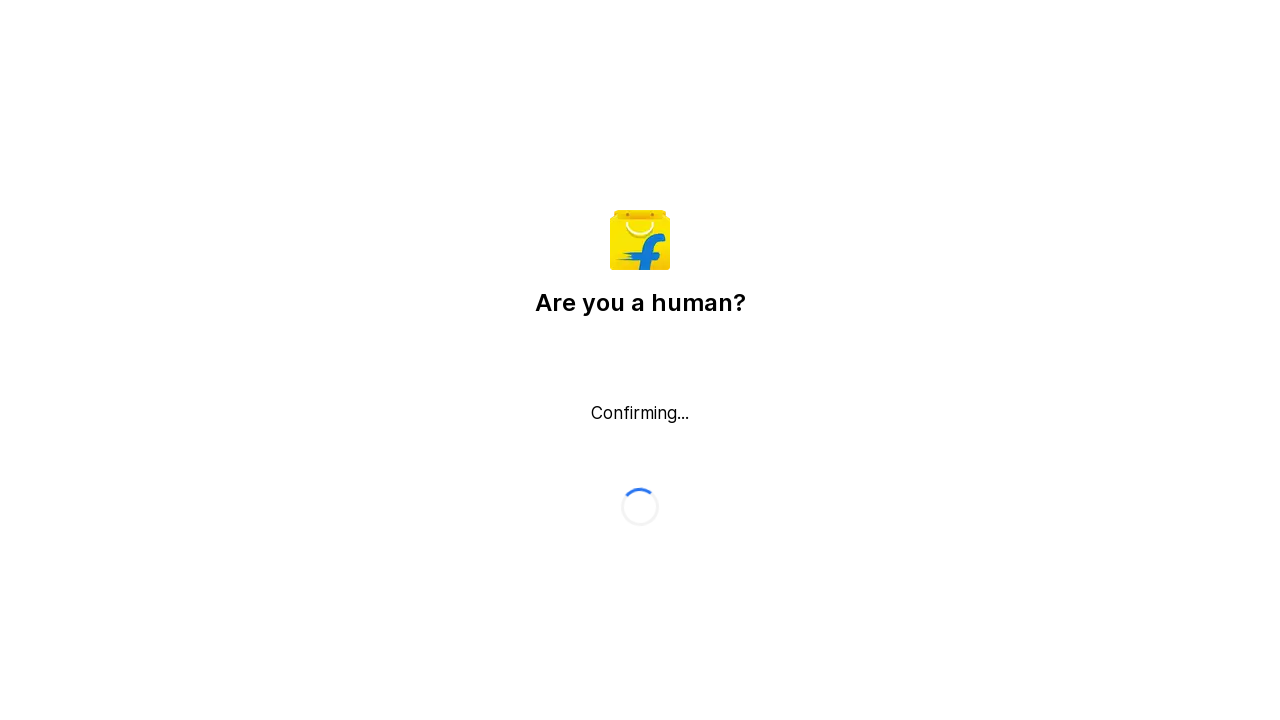